Navigates to the DemoQA broken links page and verifies that link elements are present on the page

Starting URL: https://demoqa.com/broken

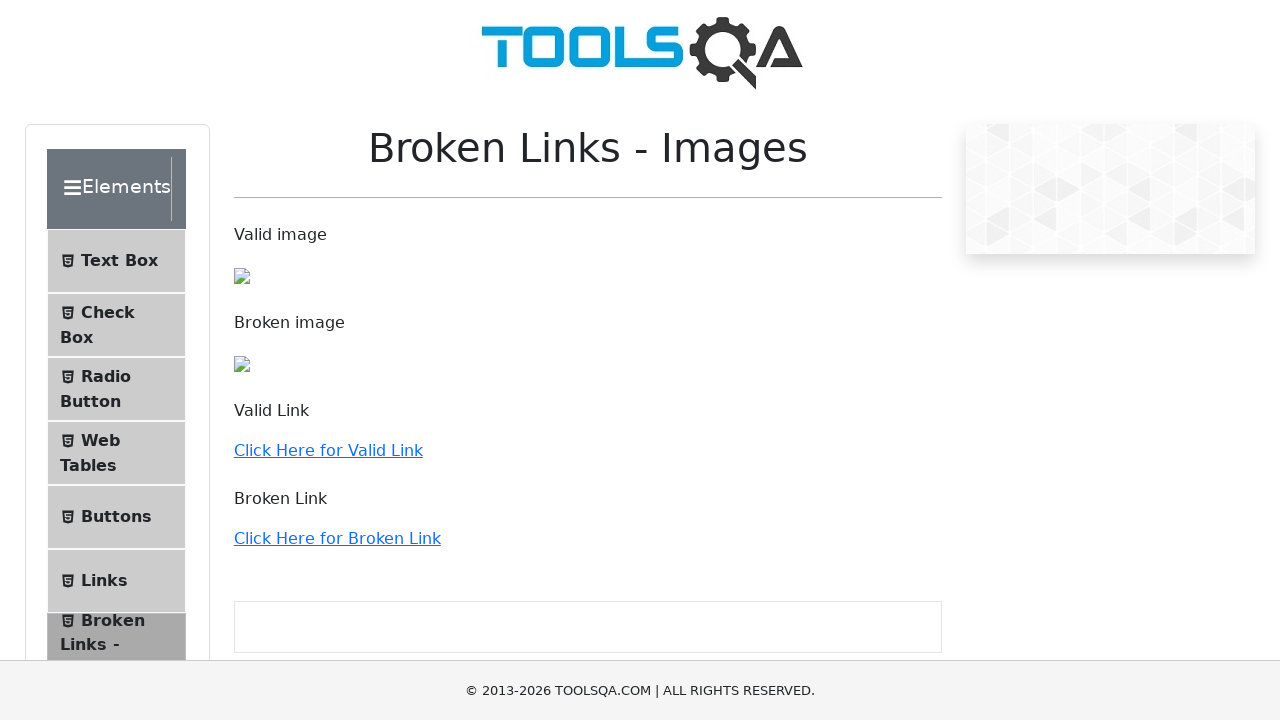

Navigated to DemoQA broken links page
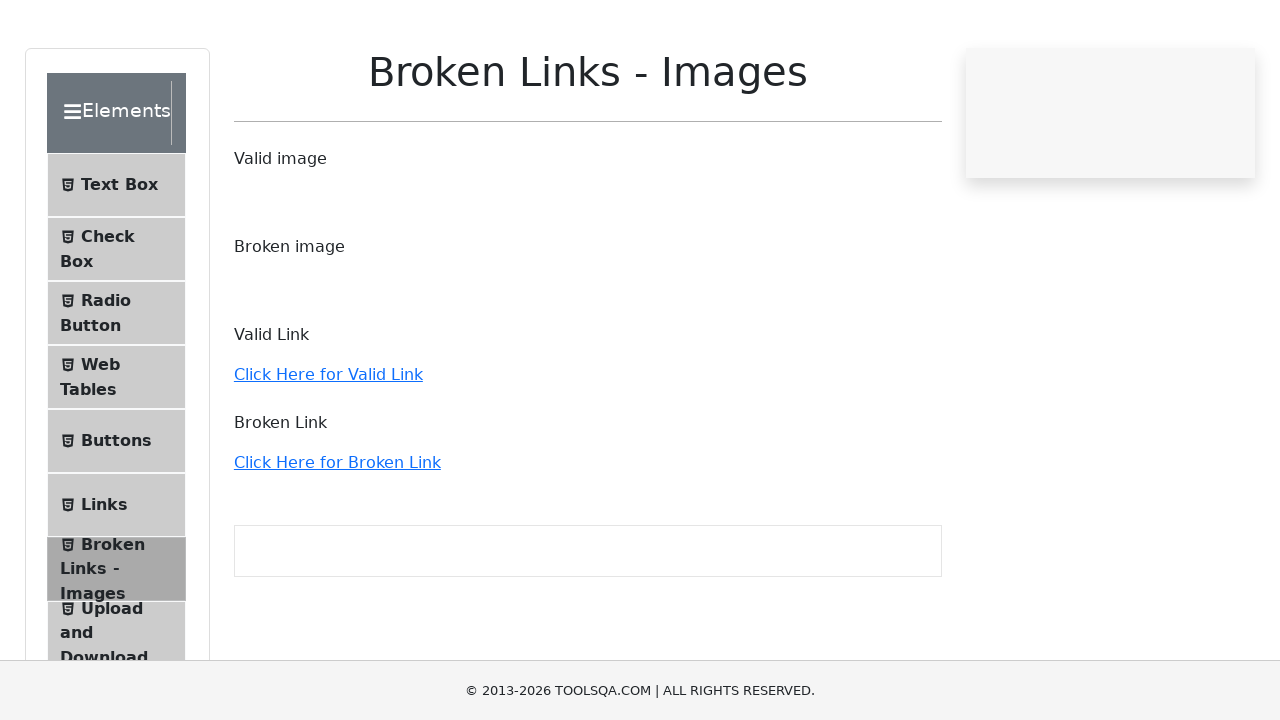

Waited for link elements to be present on the page
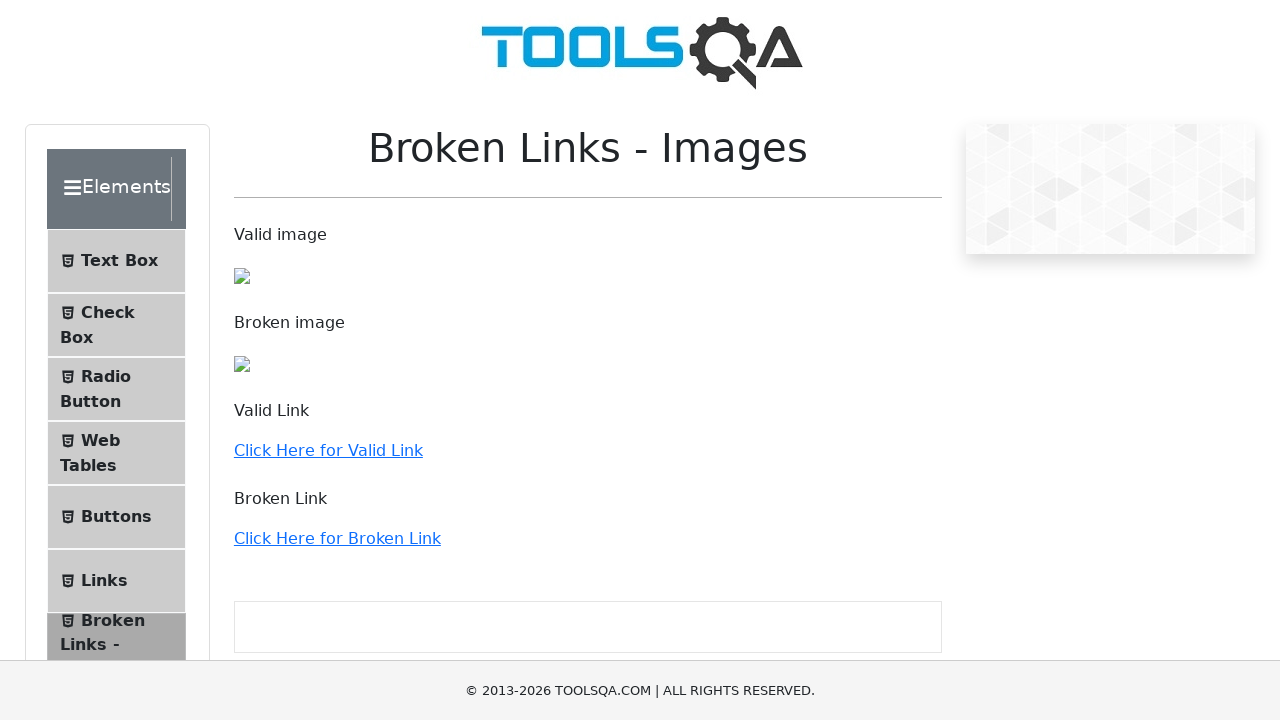

Located all link elements on the page
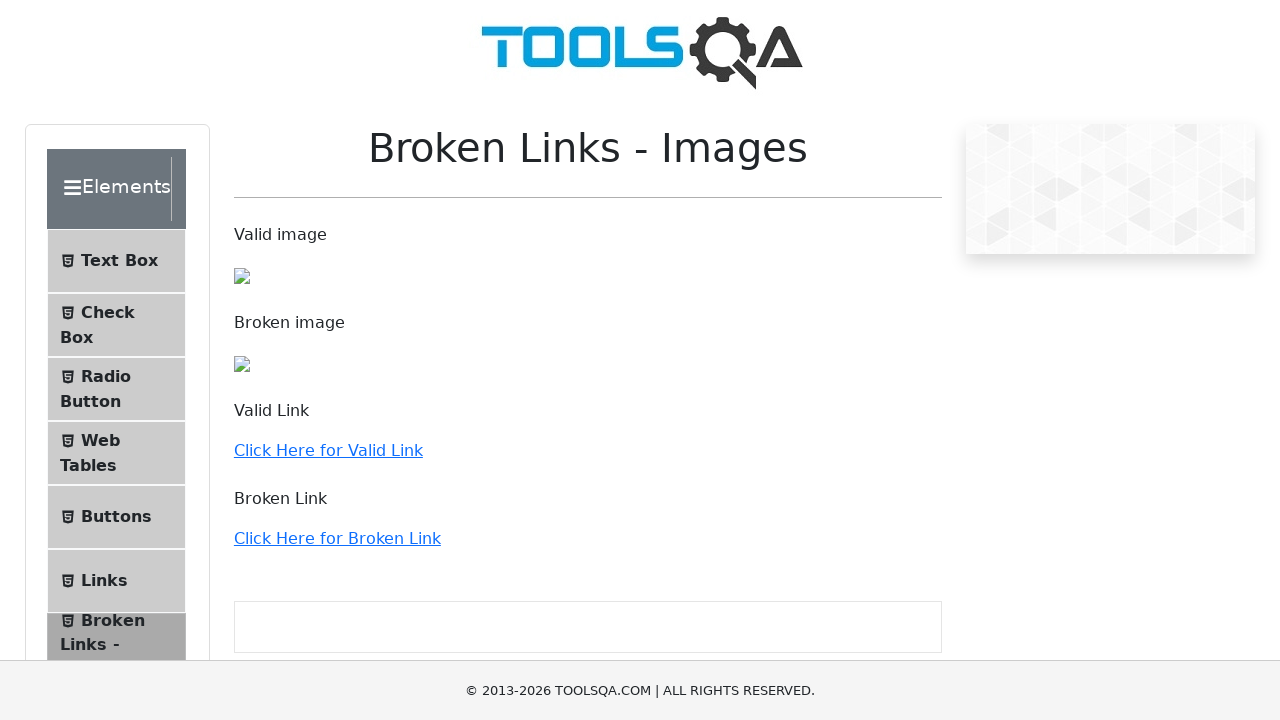

Verified that 36 link elements are present on the page
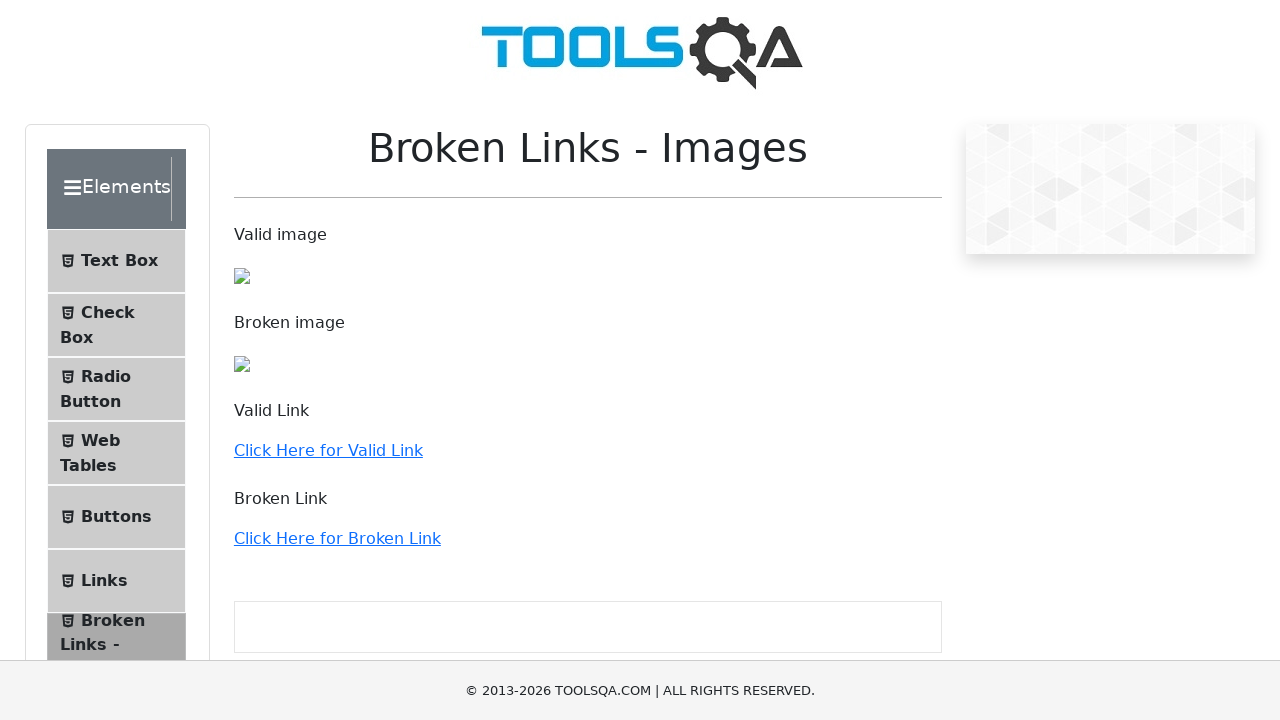

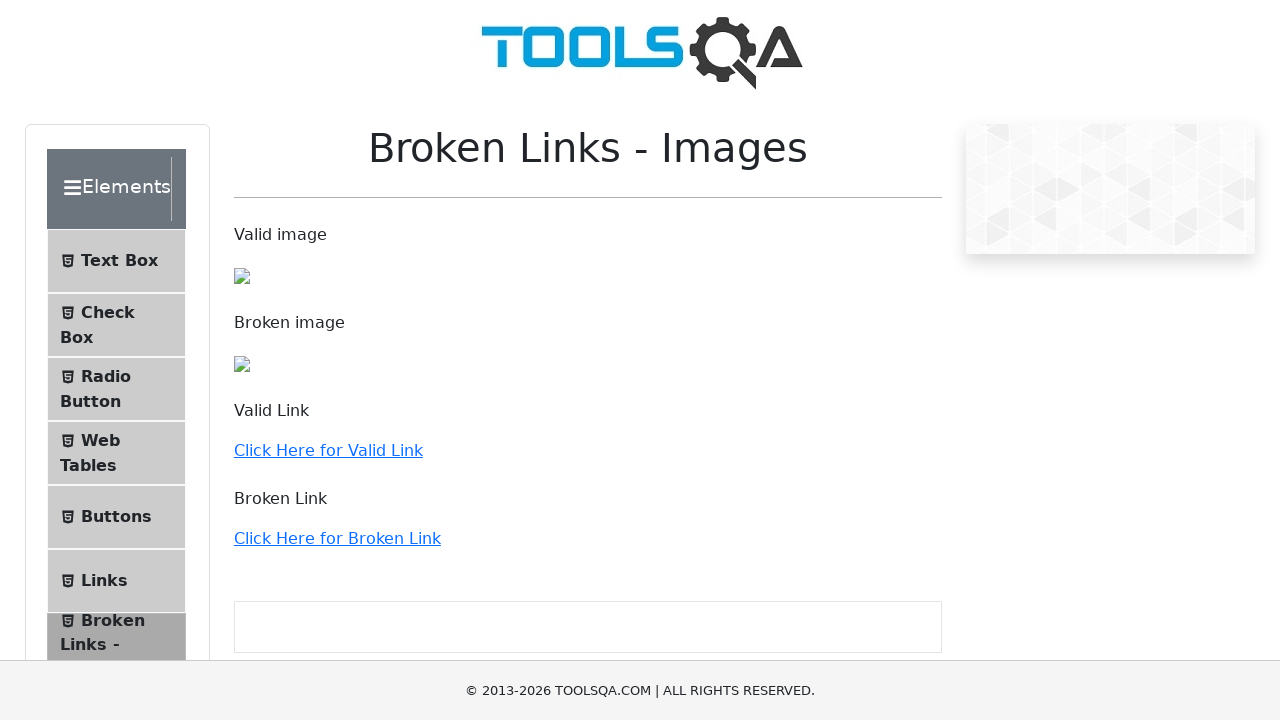